Tests registration form validation when submitting with all empty fields, verifying error messages appear for each required field.

Starting URL: https://alada.vn/tai-khoan/dang-ky.html

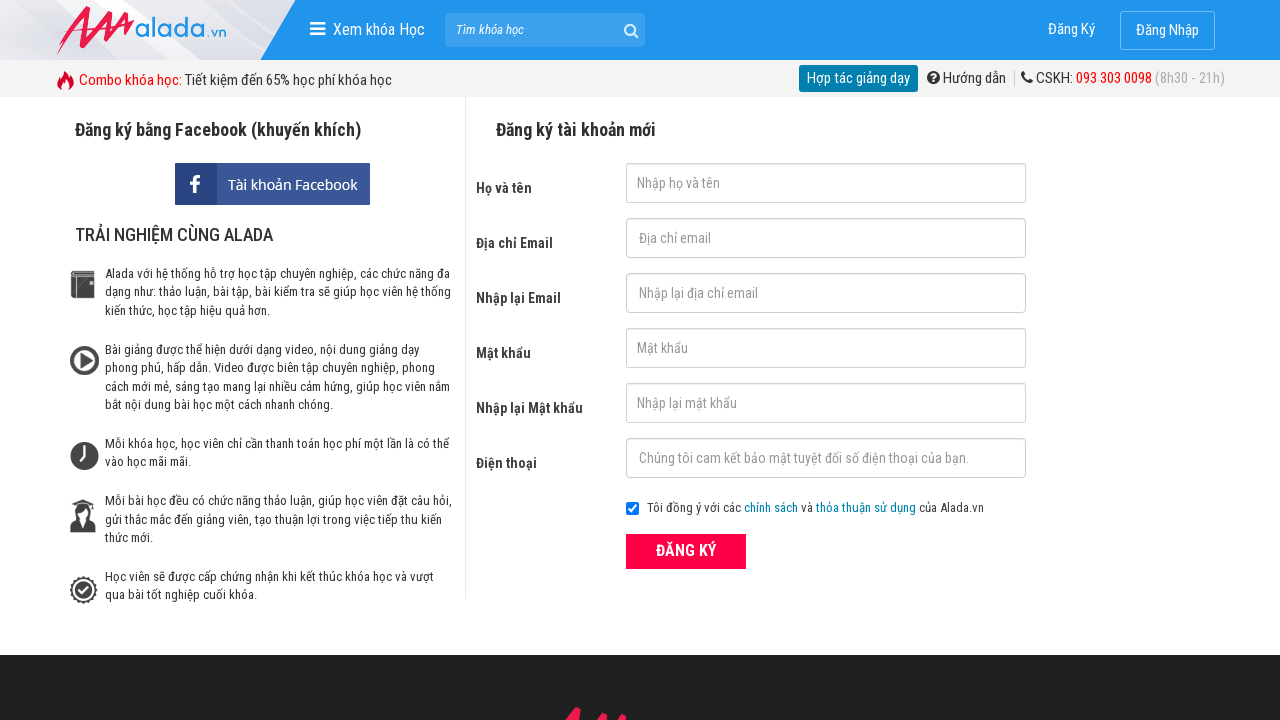

Clicked ĐĂNG KÝ button without filling any fields at (686, 551) on xpath=//form[@id='frmLogin']//button[text()='ĐĂNG KÝ']
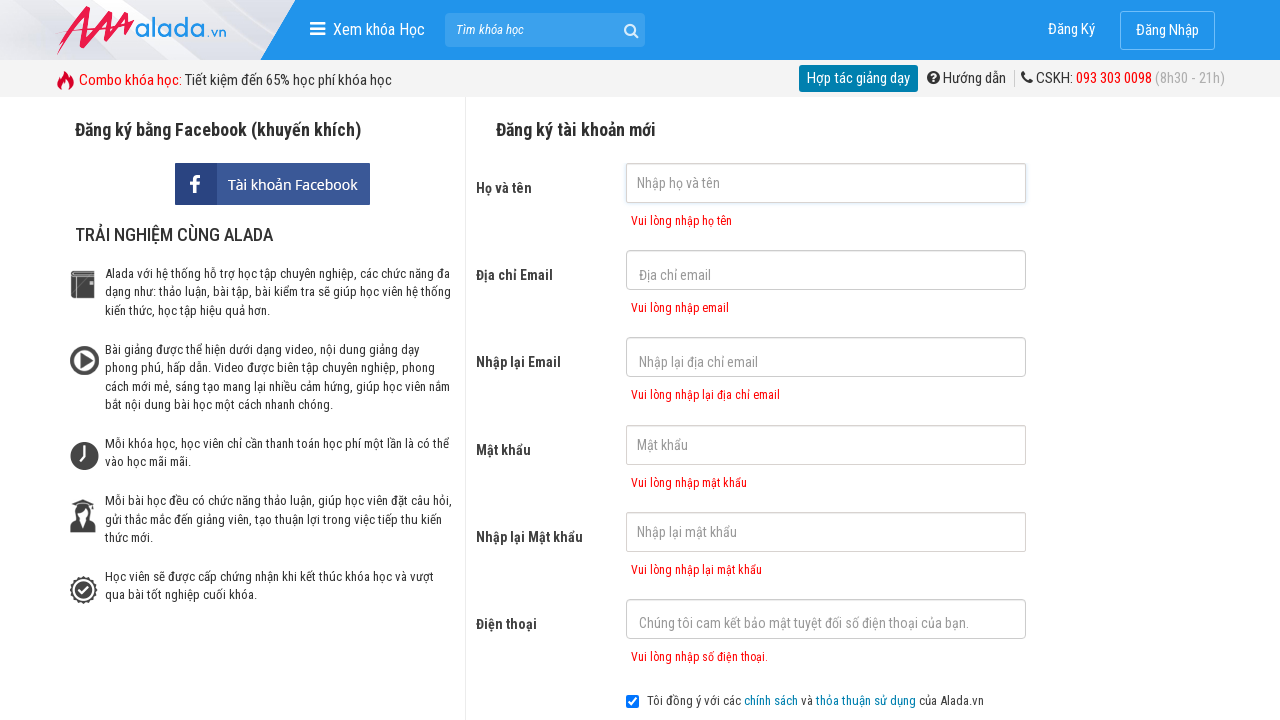

First name error message appeared
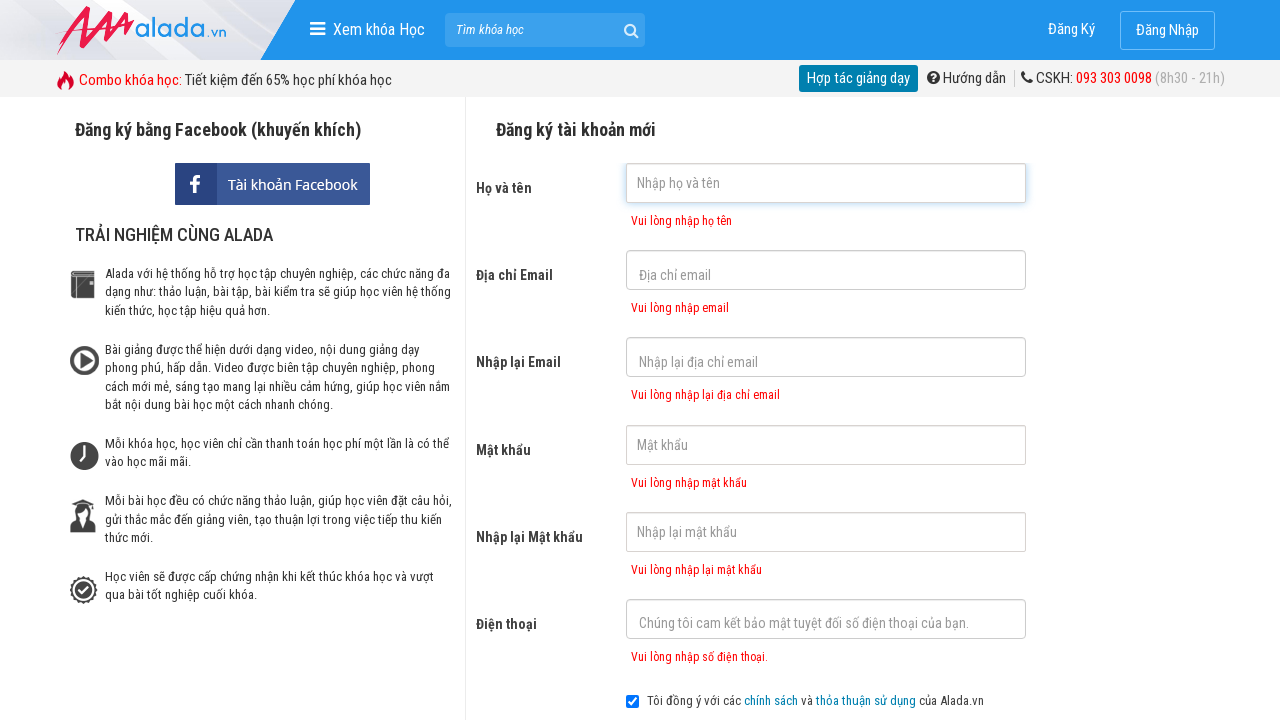

Email error message appeared
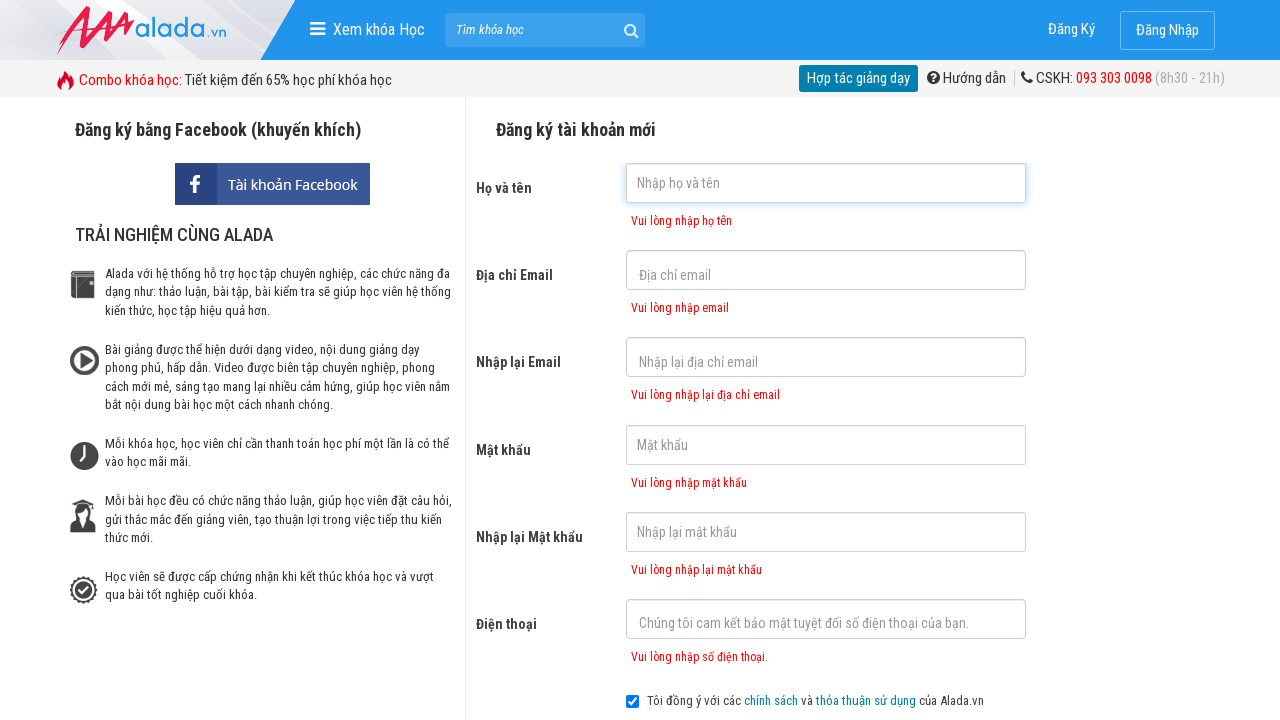

Confirm email error message appeared
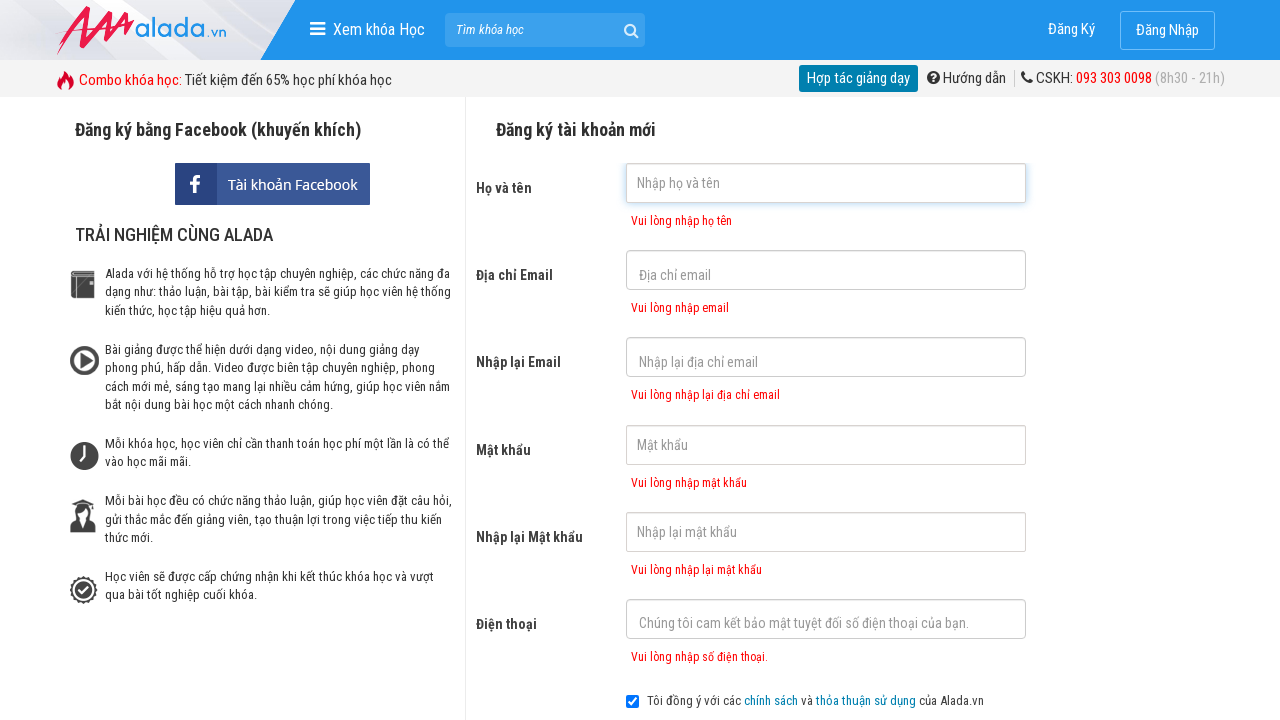

Password error message appeared
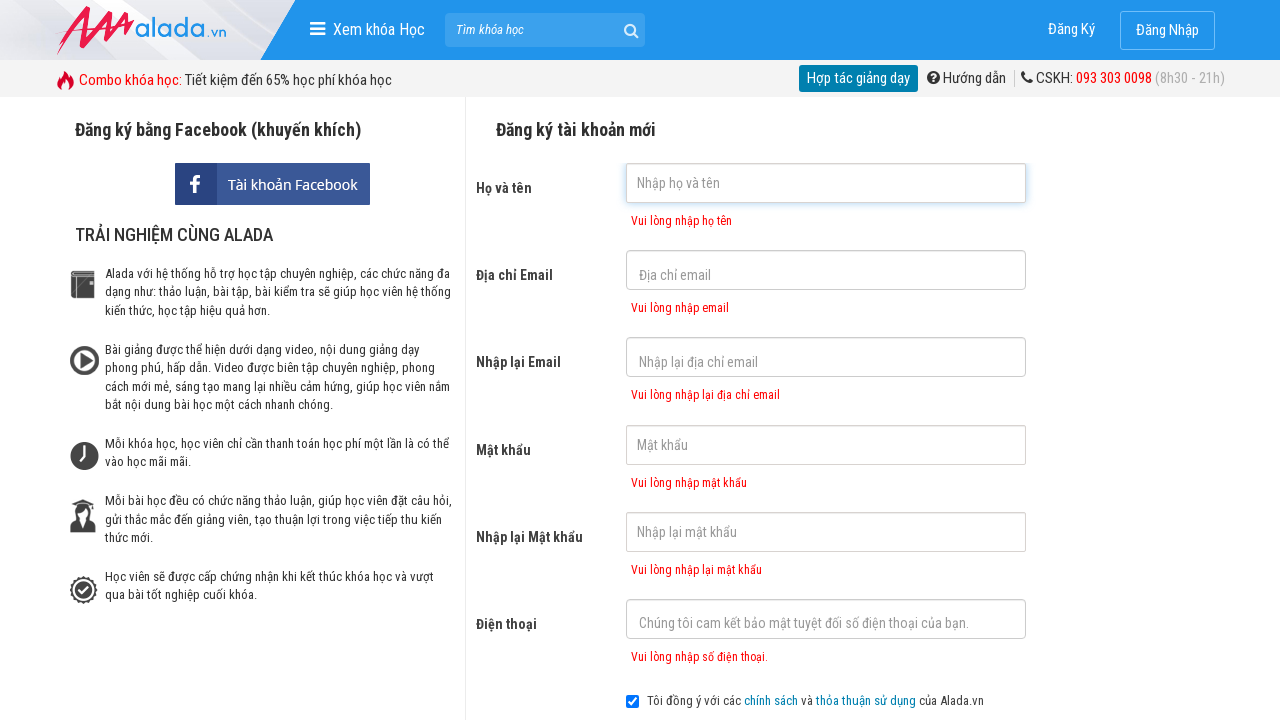

Confirm password error message appeared
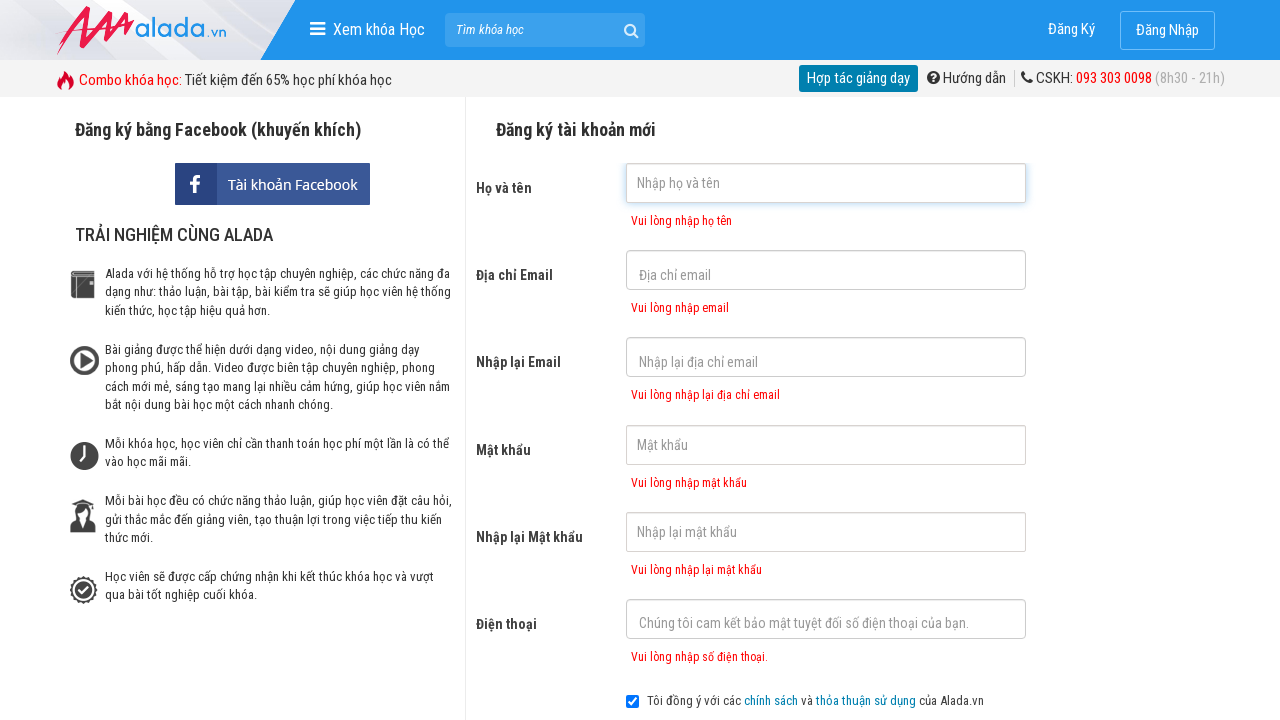

Phone number error message appeared
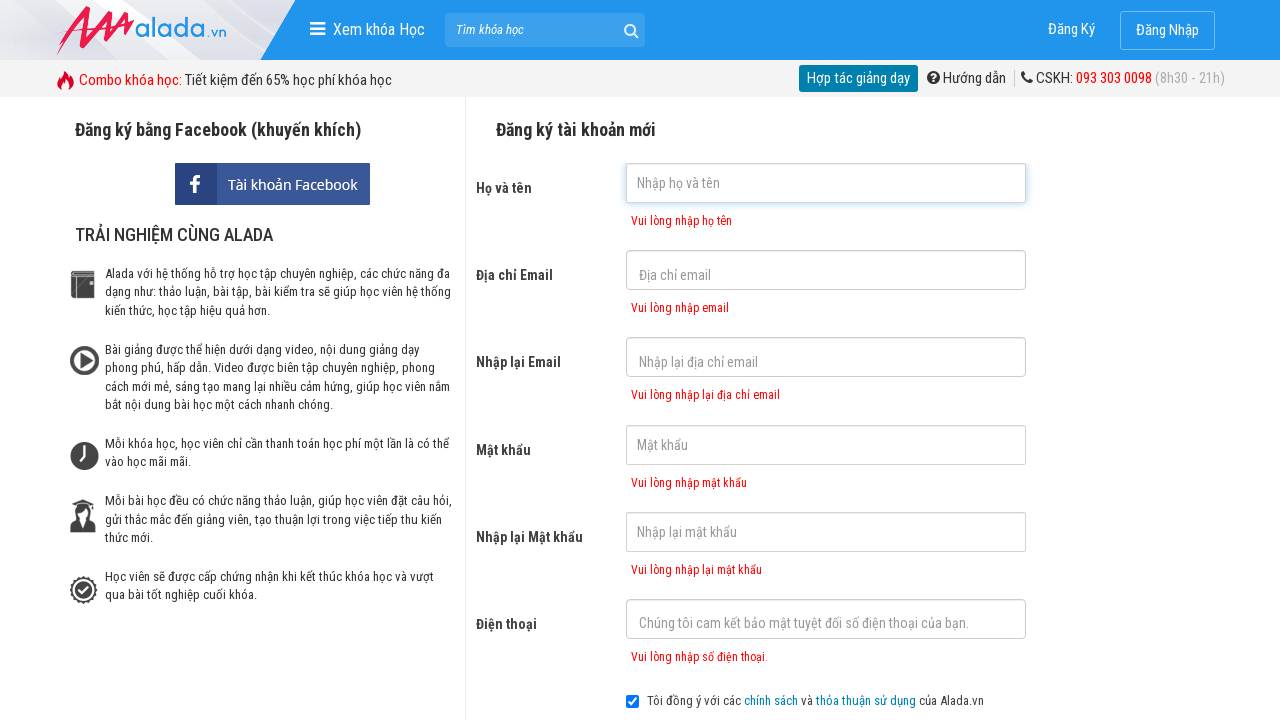

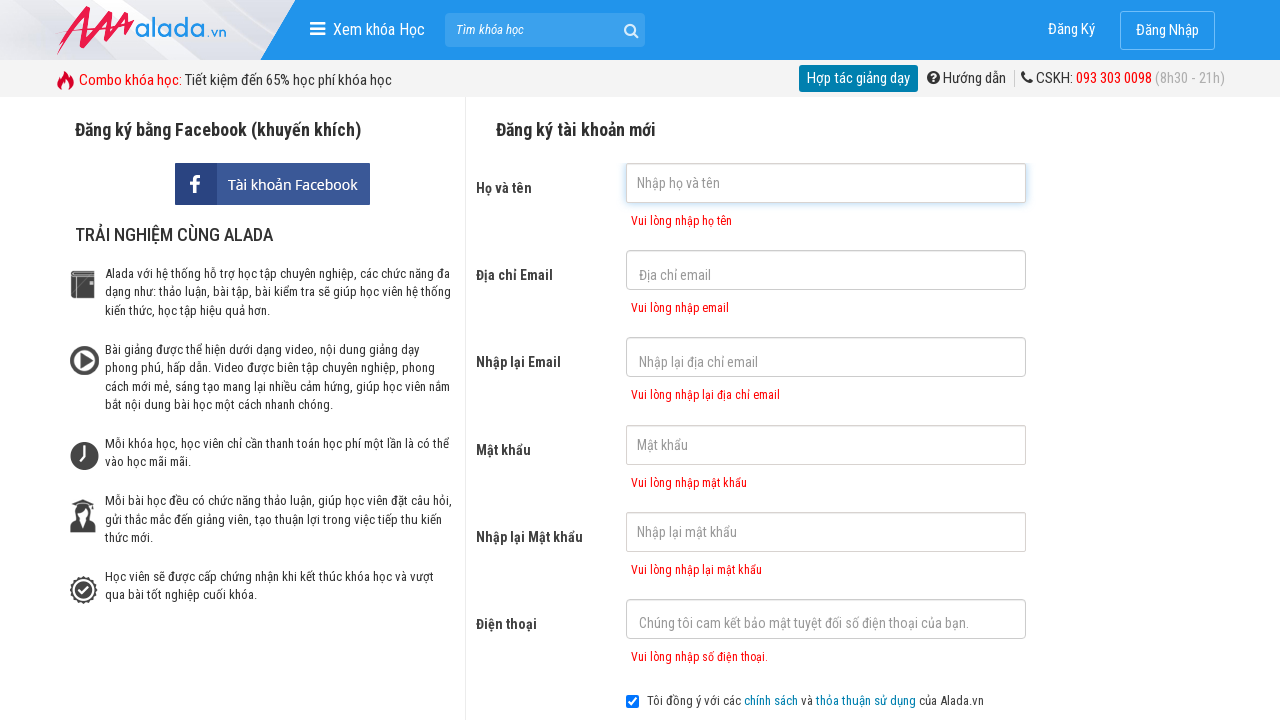